Tests registration form validation with password less than 8 characters

Starting URL: https://dsportalapp.herokuapp.com/register

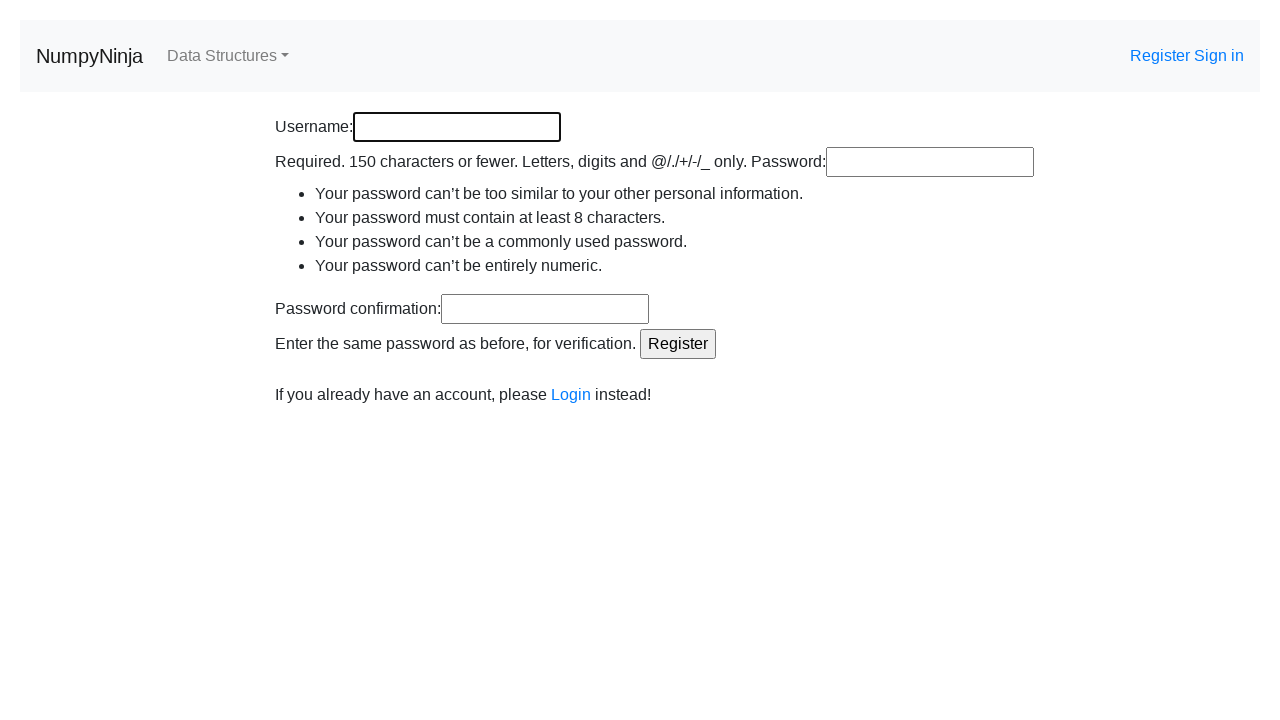

Filled username field with 'newuser321@example.com' on #id_username
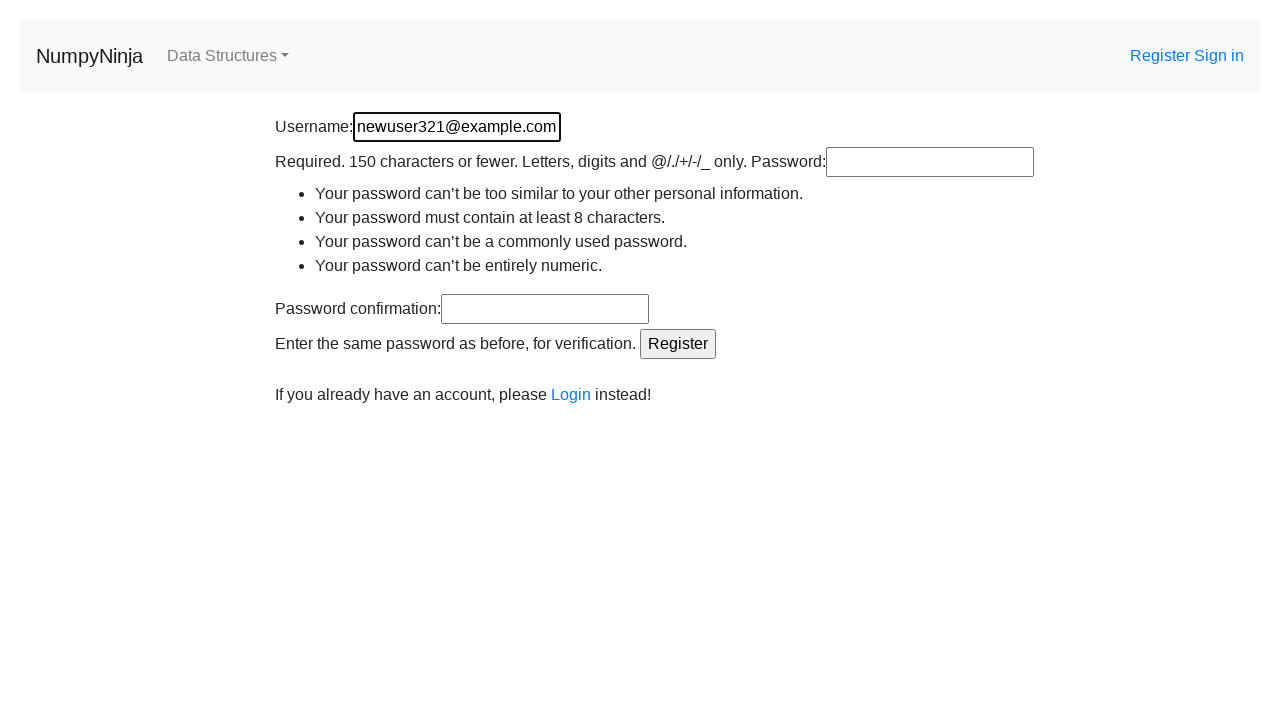

Filled password field with 'dsalgo' (6 characters, less than 8) on #id_password1
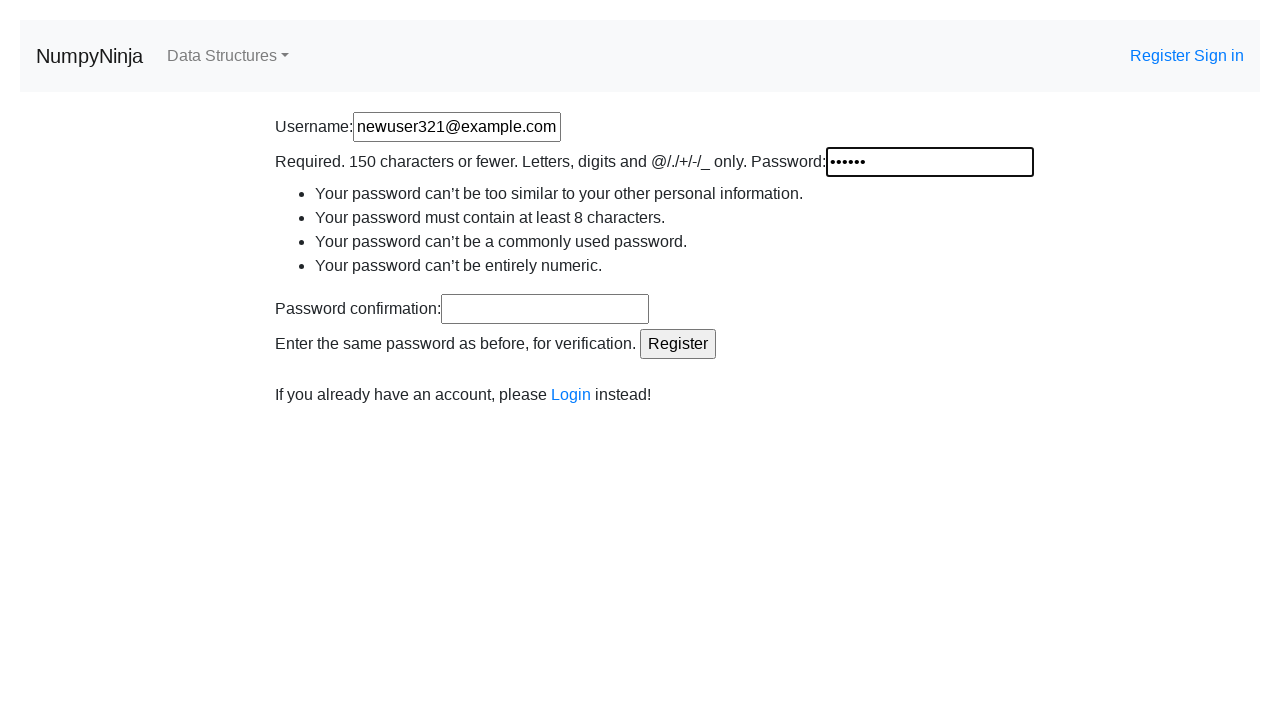

Filled password confirmation field with 'dsalgo' on #id_password2
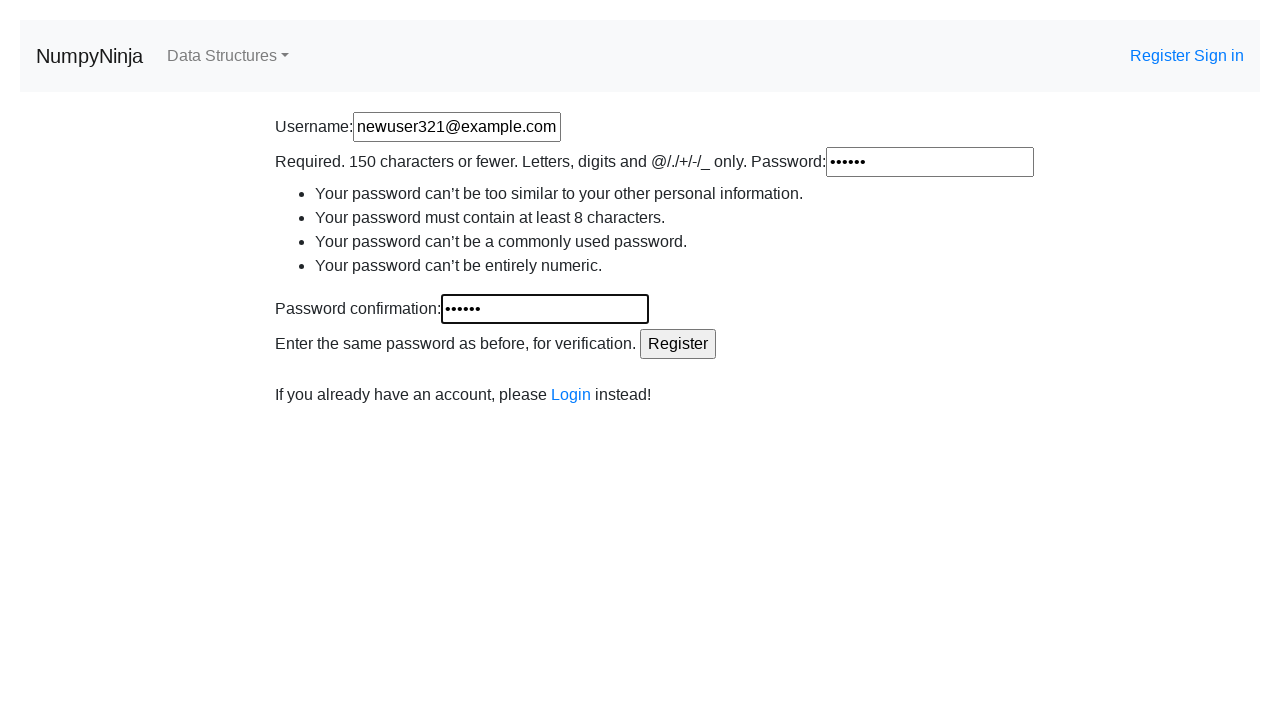

Clicked Register button to submit form with short password at (678, 344) on input[value='Register']
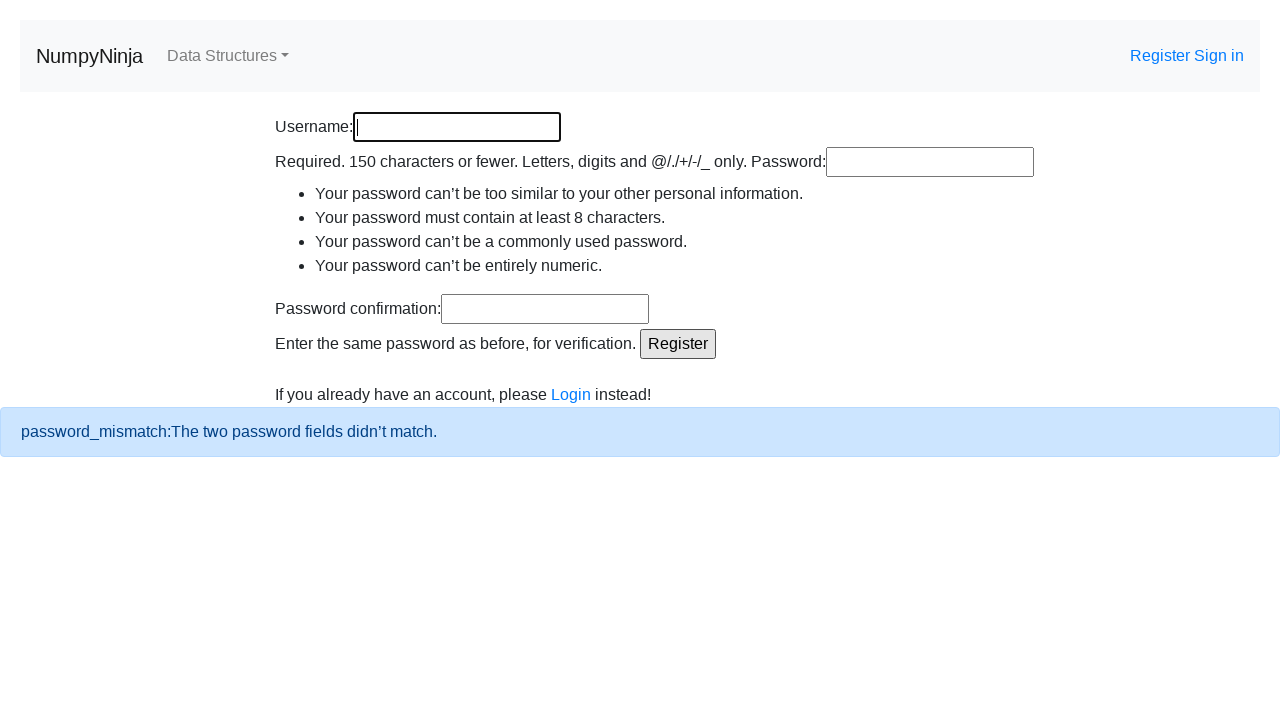

Password validation error message appeared
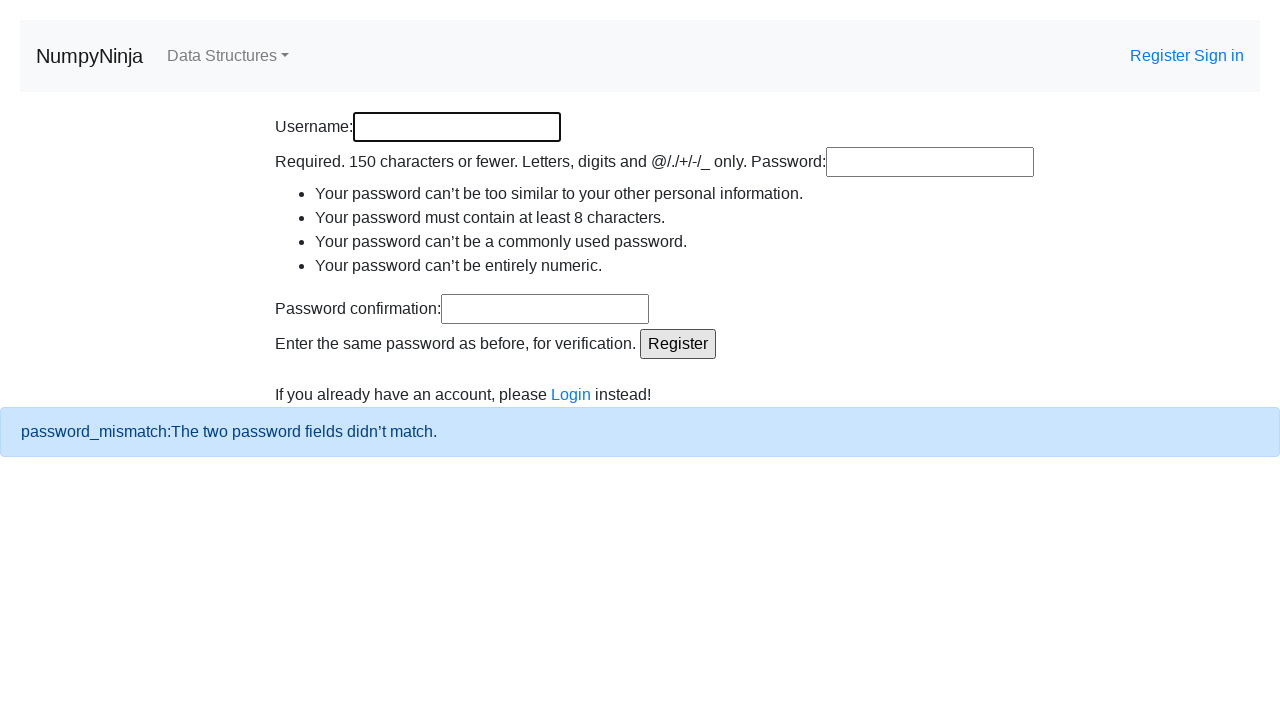

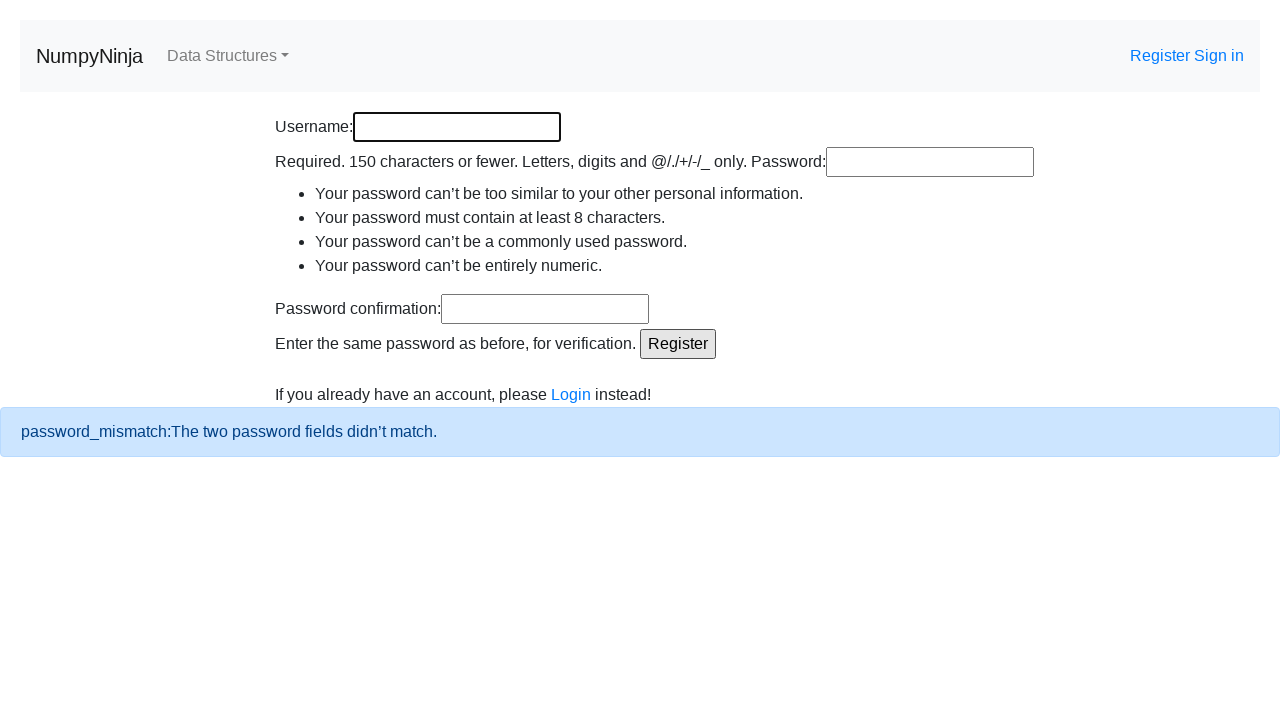